Tests drag and drop functionality by dragging an element 150 pixels in both x and y directions within an iframe

Starting URL: https://jqueryui.com/draggable

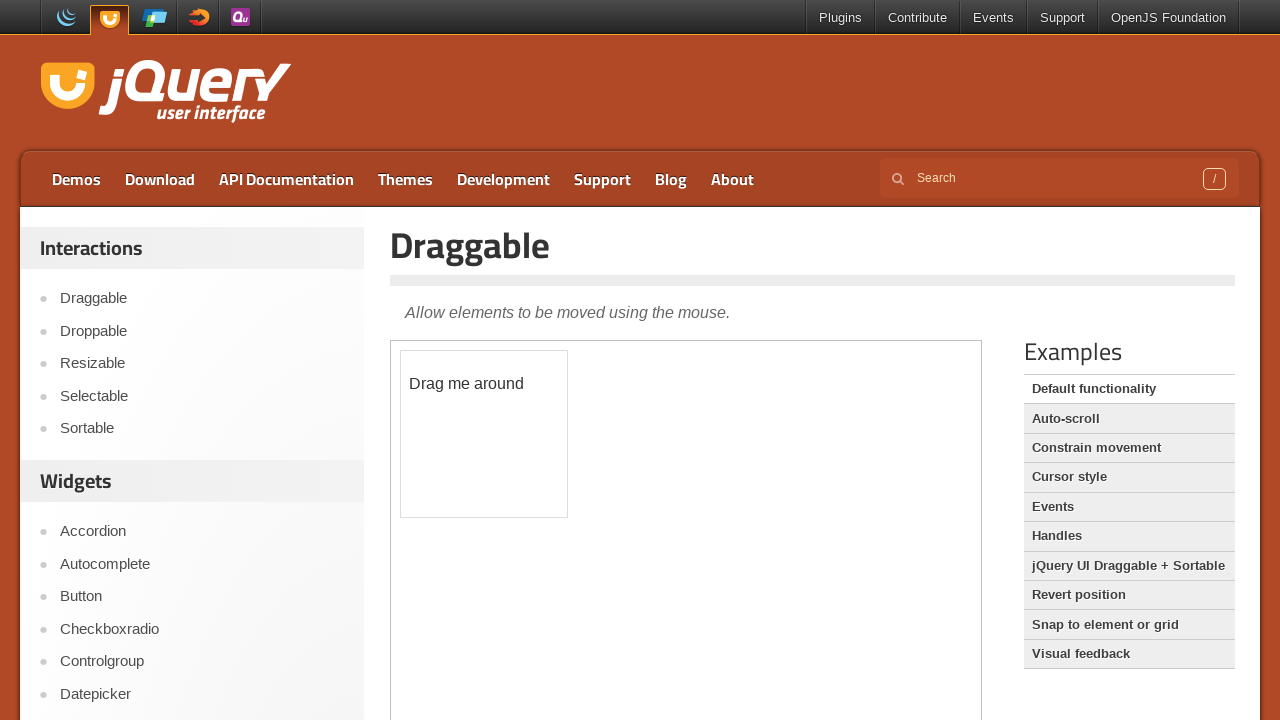

Located the iframe containing the draggable demo
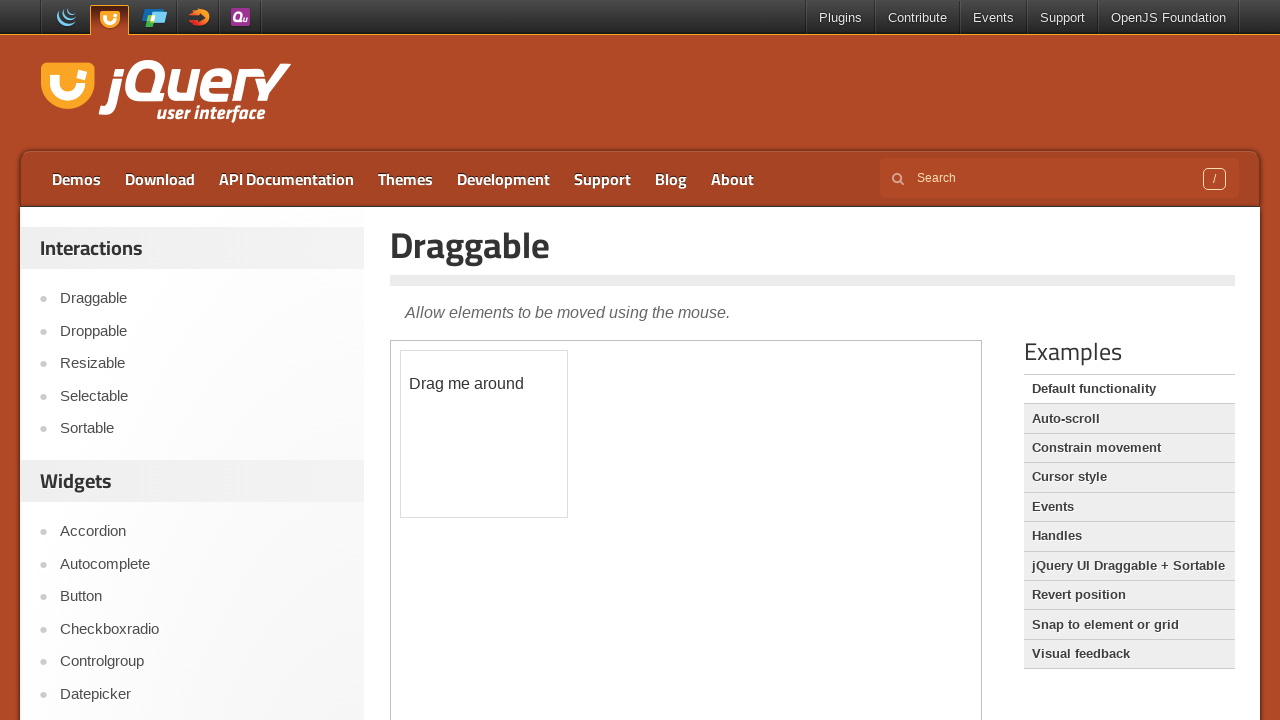

Located the draggable element within the iframe
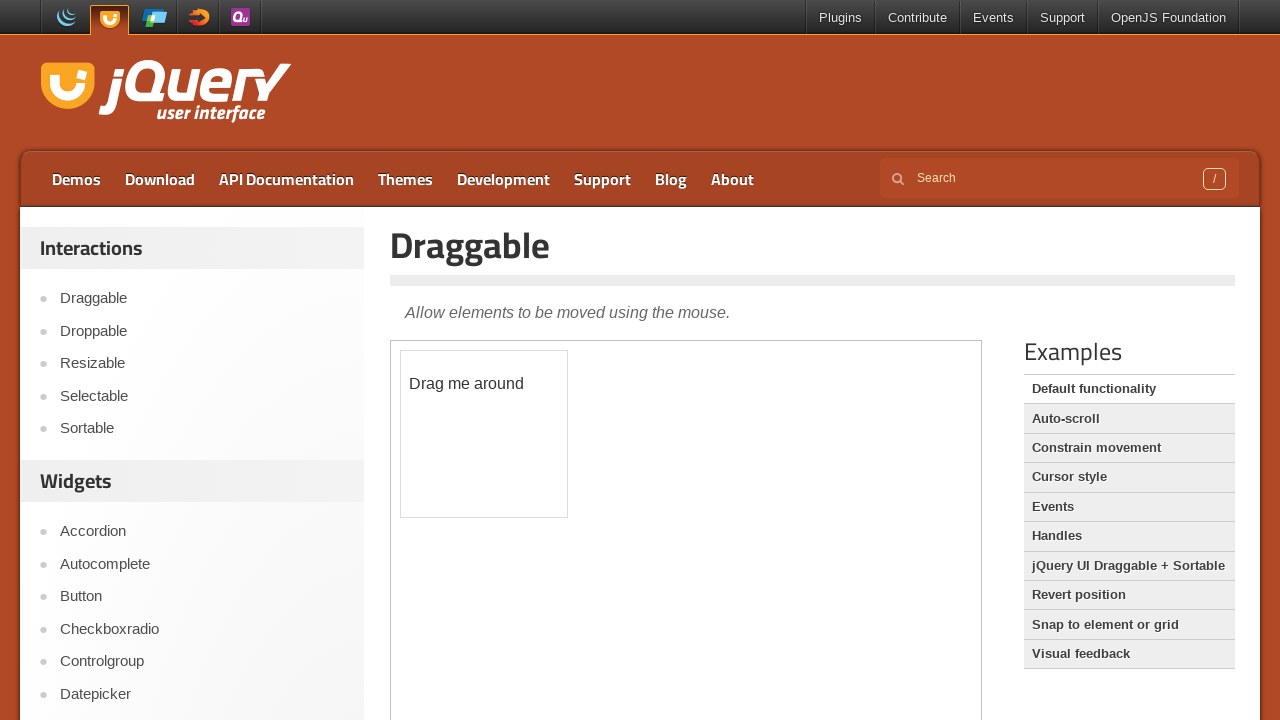

Retrieved bounding box of the draggable element
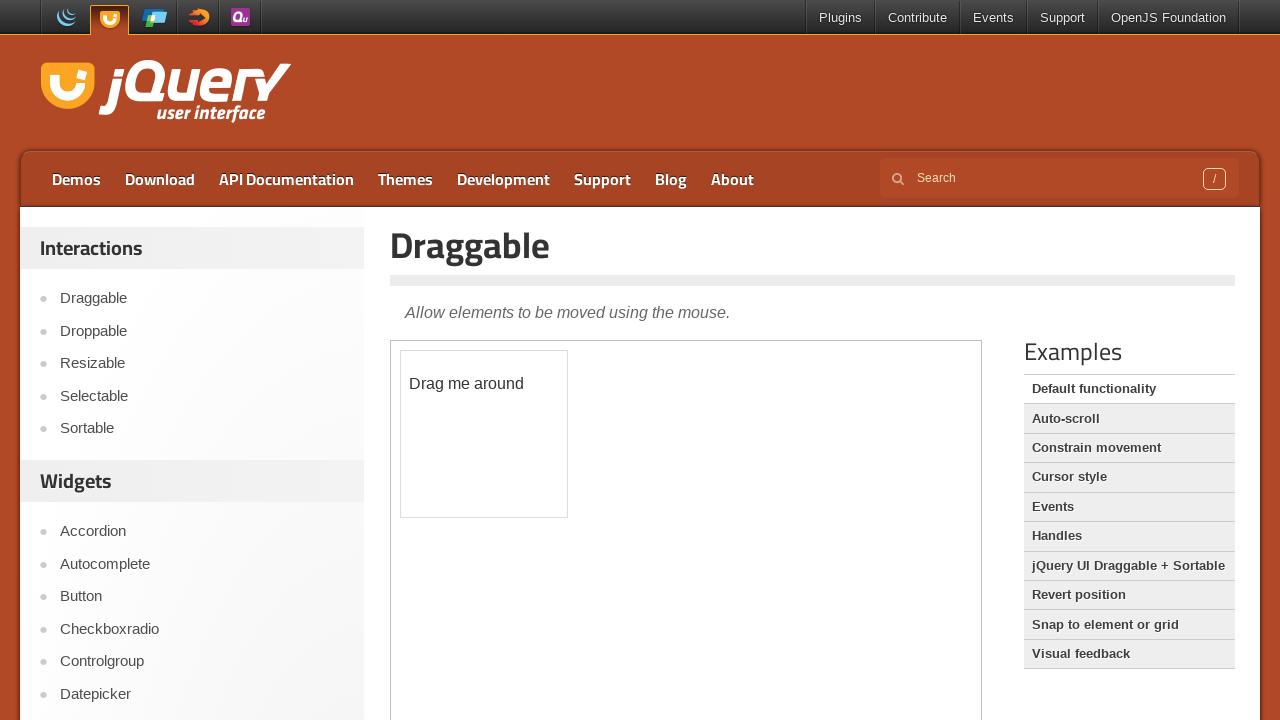

Moved mouse to the center of the draggable element at (484, 434)
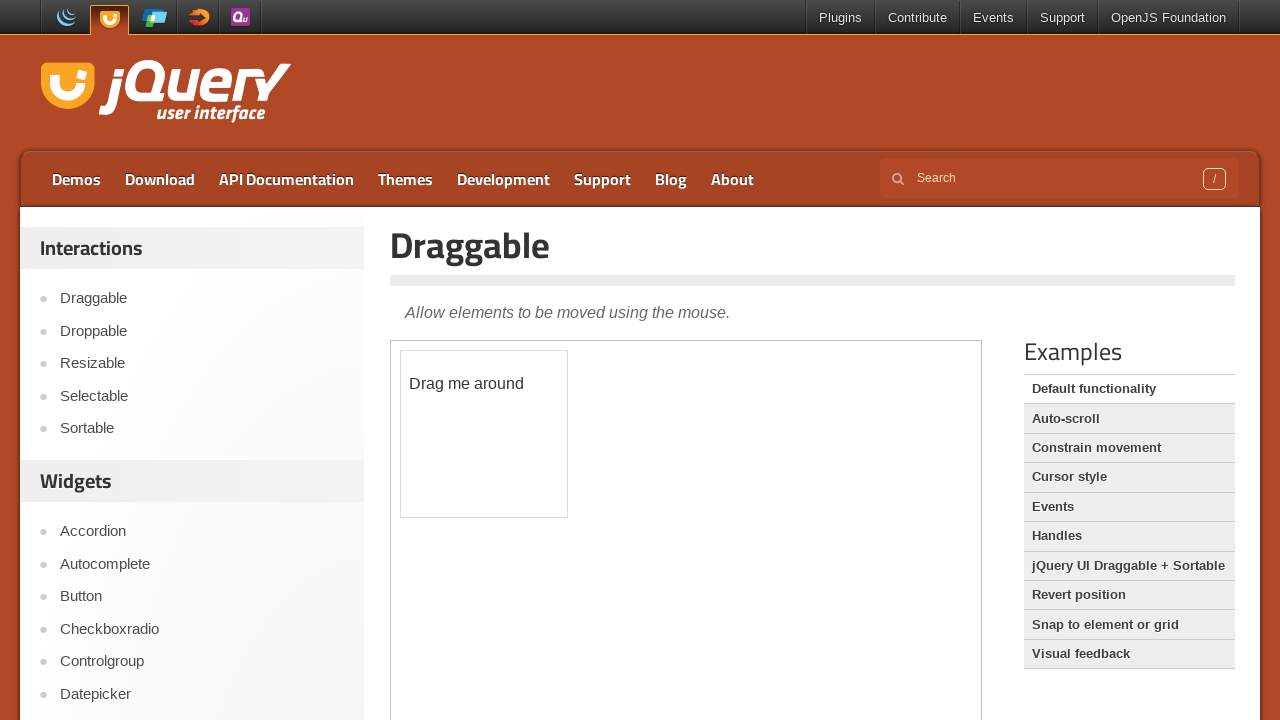

Pressed mouse button down on the draggable element at (484, 434)
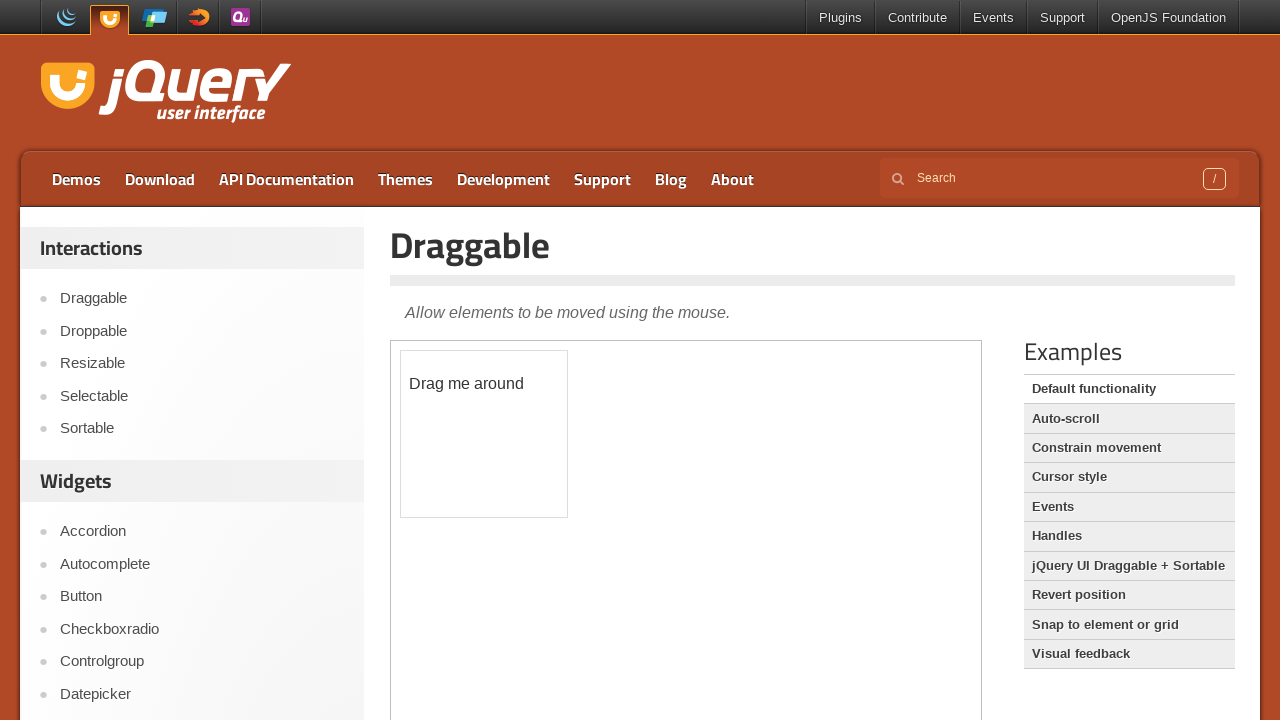

Dragged element 150 pixels in both x and y directions at (634, 584)
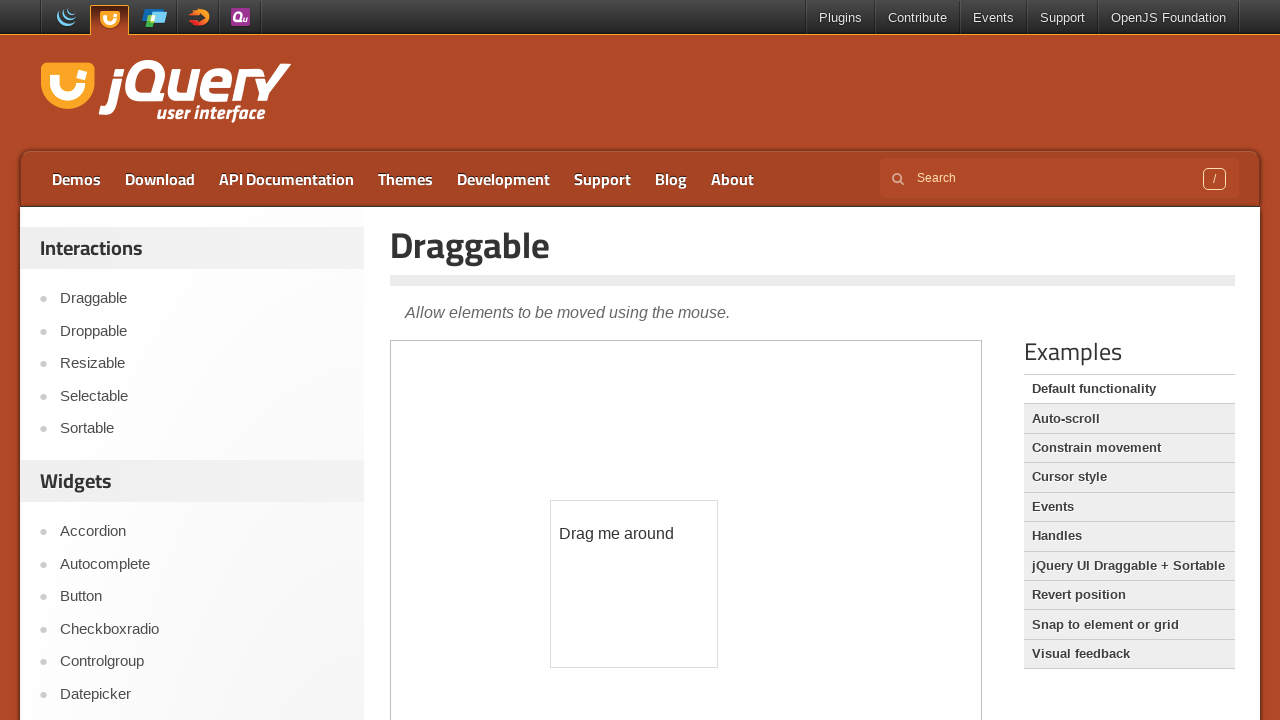

Released mouse button to complete the drag and drop at (634, 584)
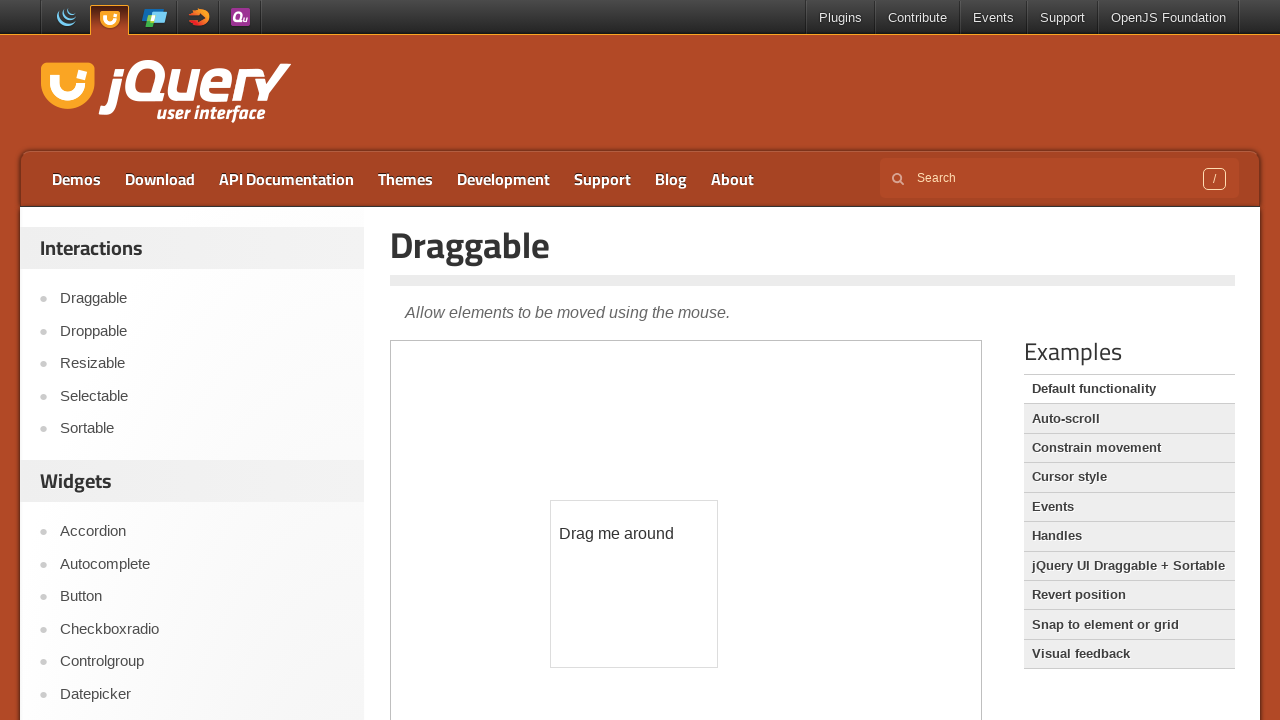

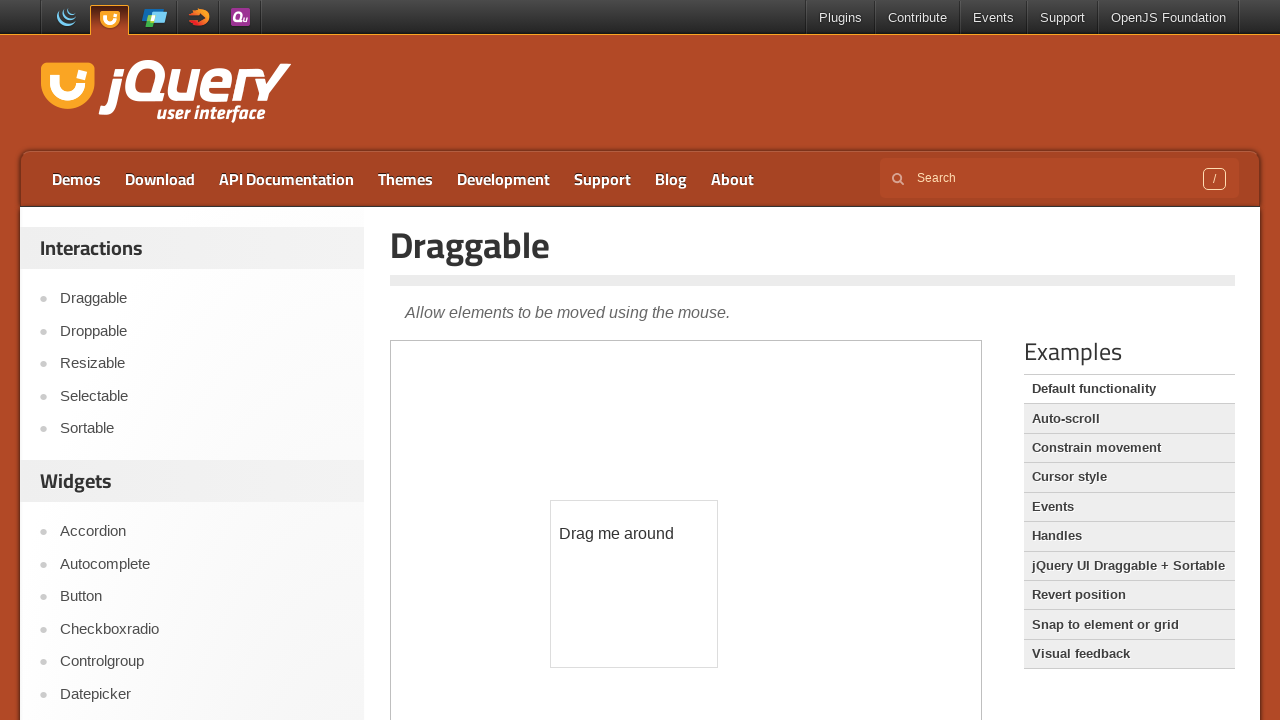